Tests JavaScript alert functionality by navigating to the alerts page, triggering a JS Prompt, entering text into the prompt, and dismissing it.

Starting URL: https://the-internet.herokuapp.com/

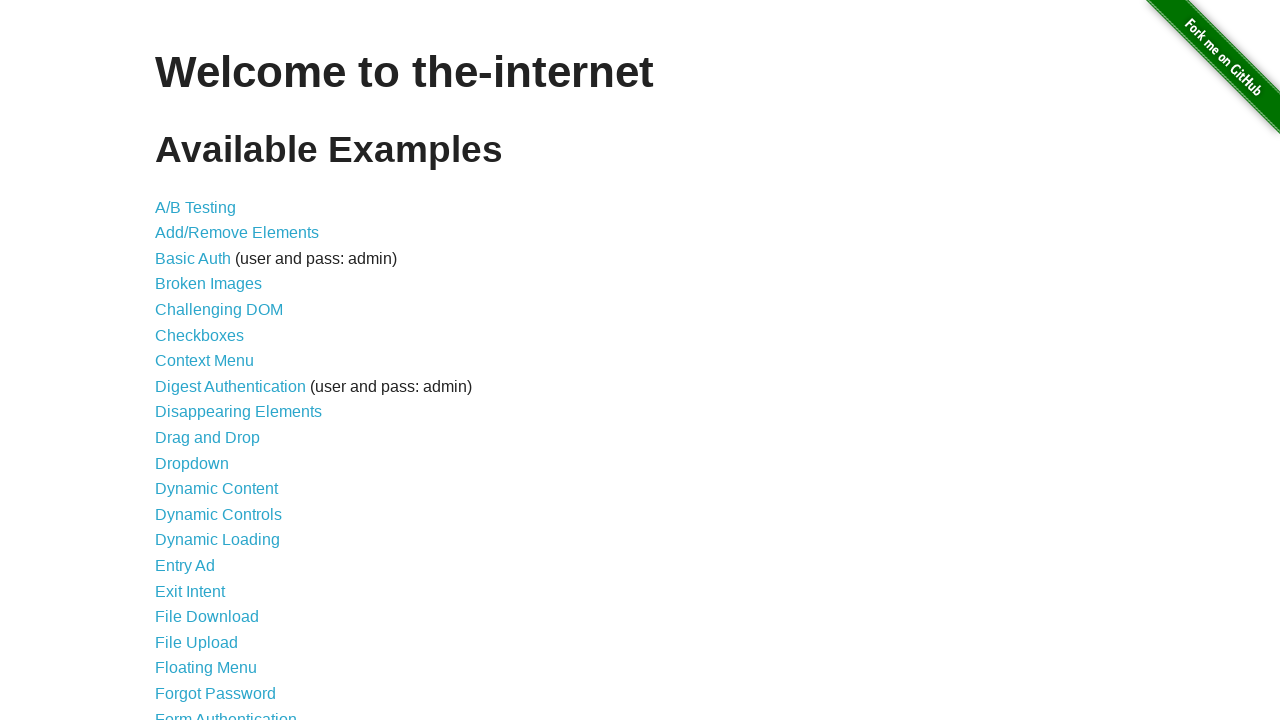

Clicked on 'JavaScript Alerts' link at (214, 361) on a:has-text('JavaScript Alerts')
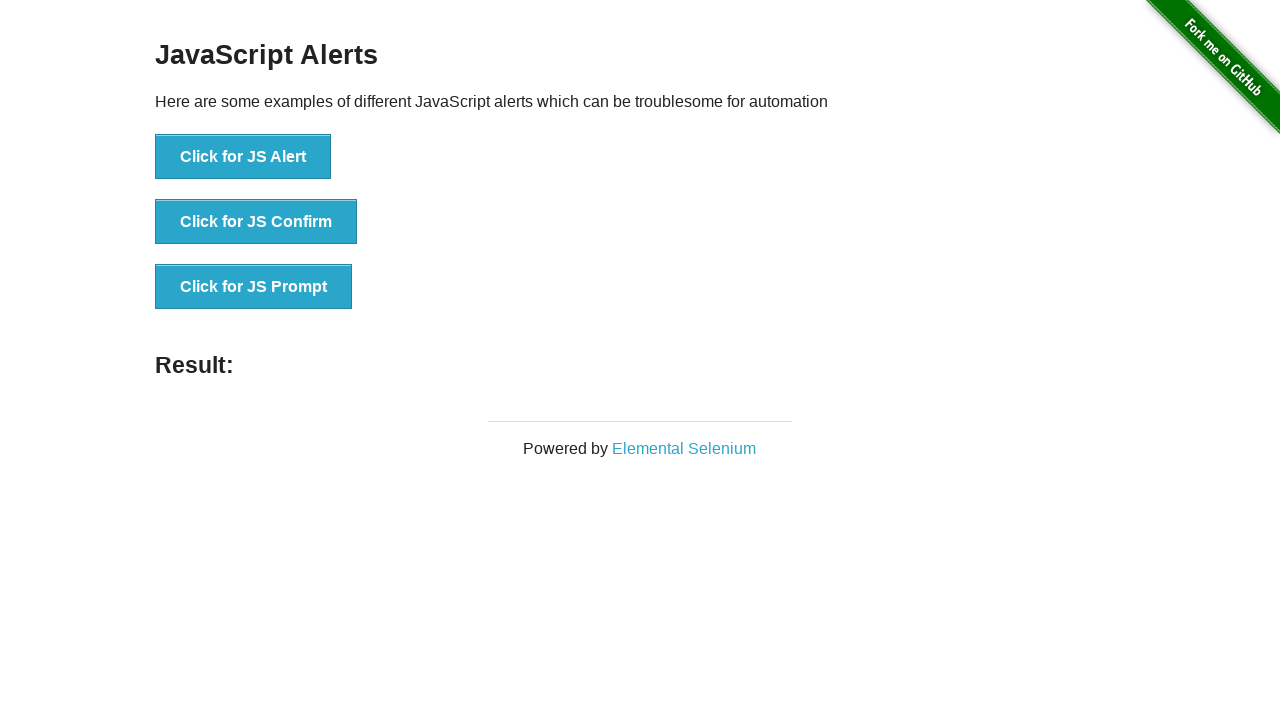

Waited for alerts page to load - JS Prompt button visible
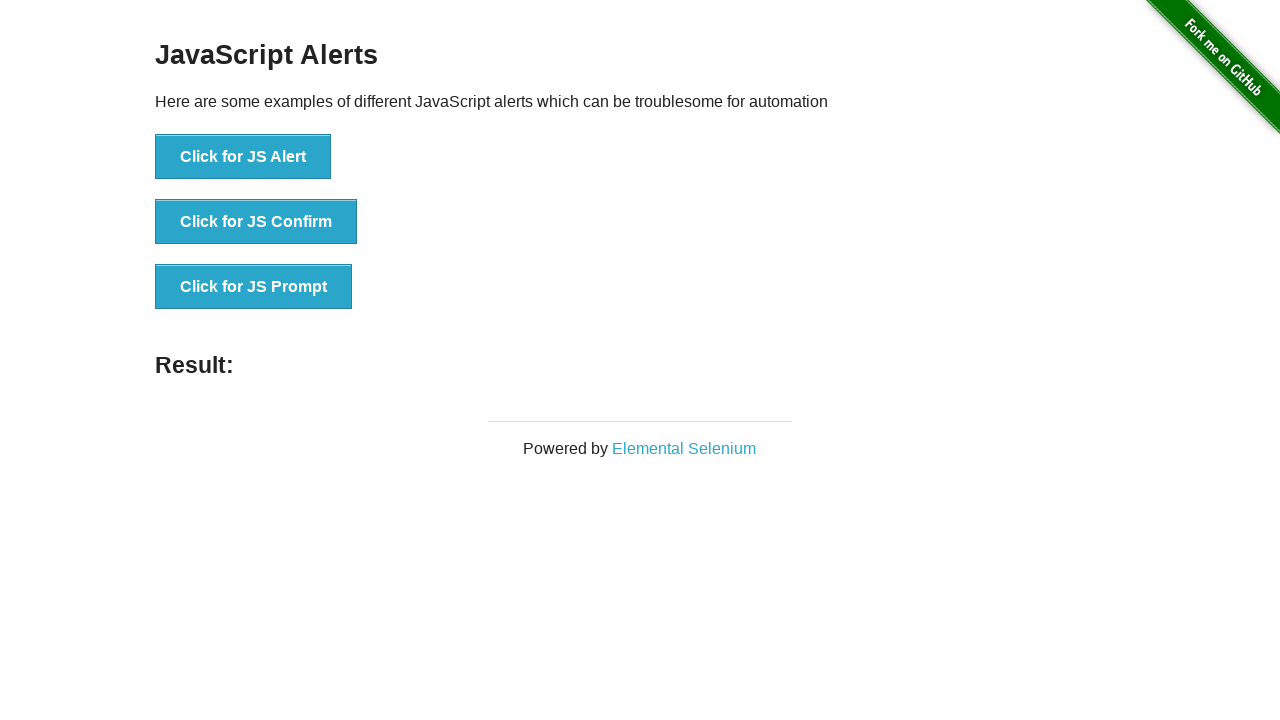

Clicked 'Click for JS Prompt' button at (254, 287) on button:has-text('Click for JS Prompt')
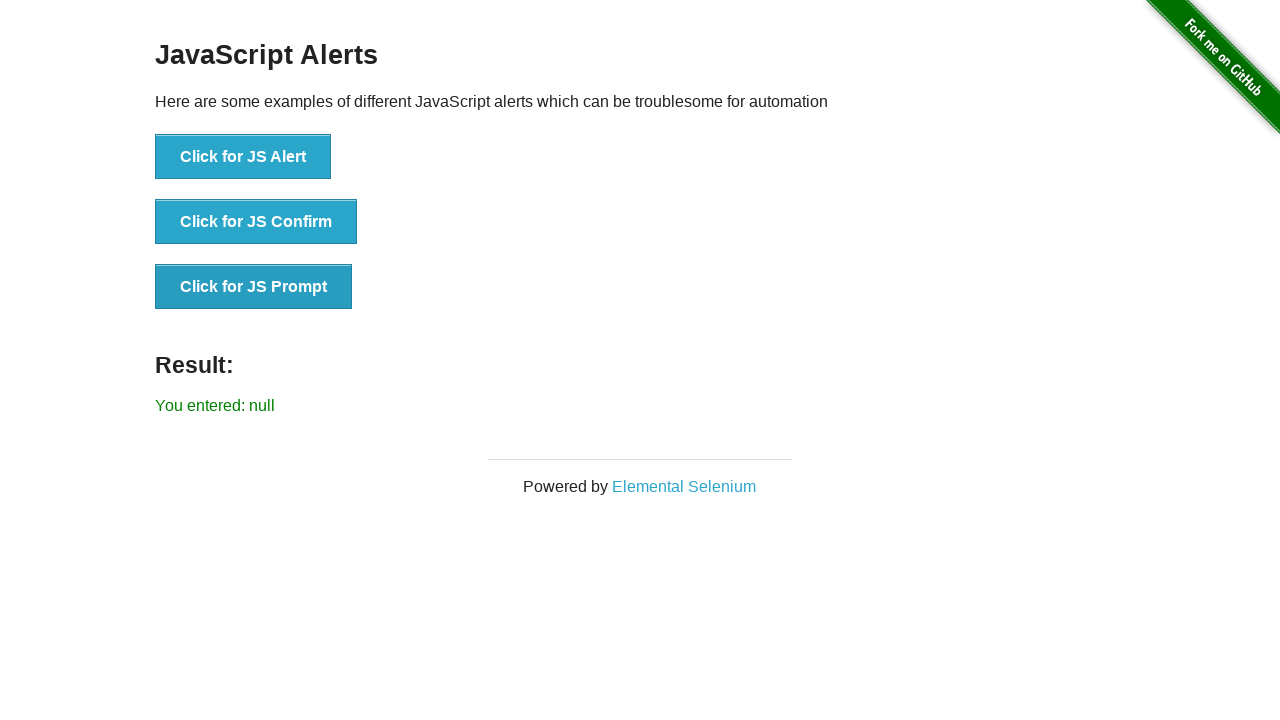

Set up dialog handler to dismiss prompts
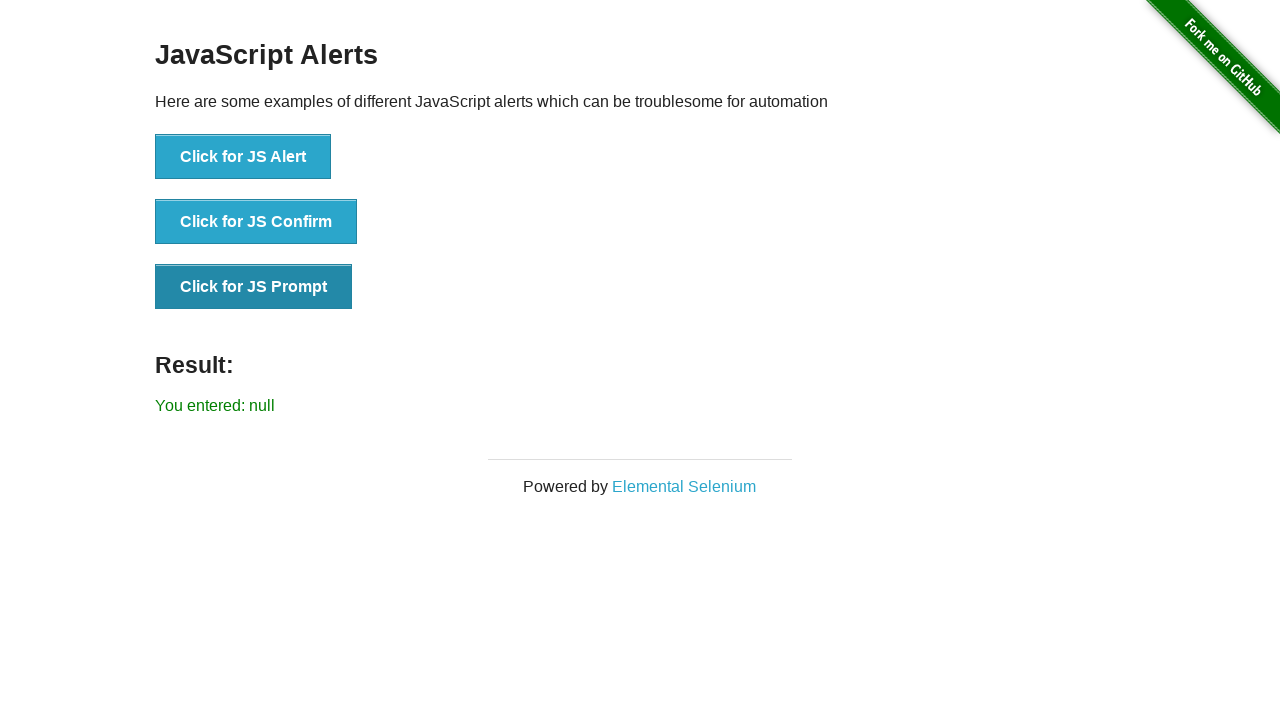

Defined handle_dialog function
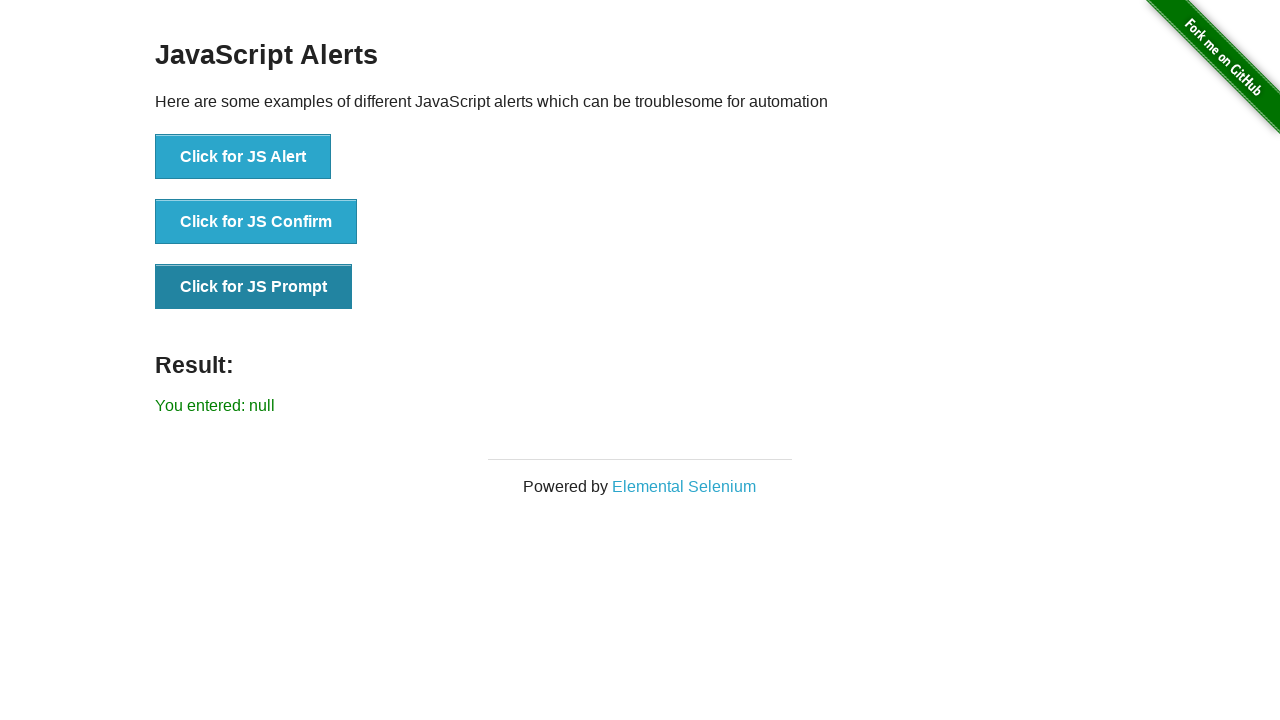

Set up one-time dialog handler to dismiss the prompt
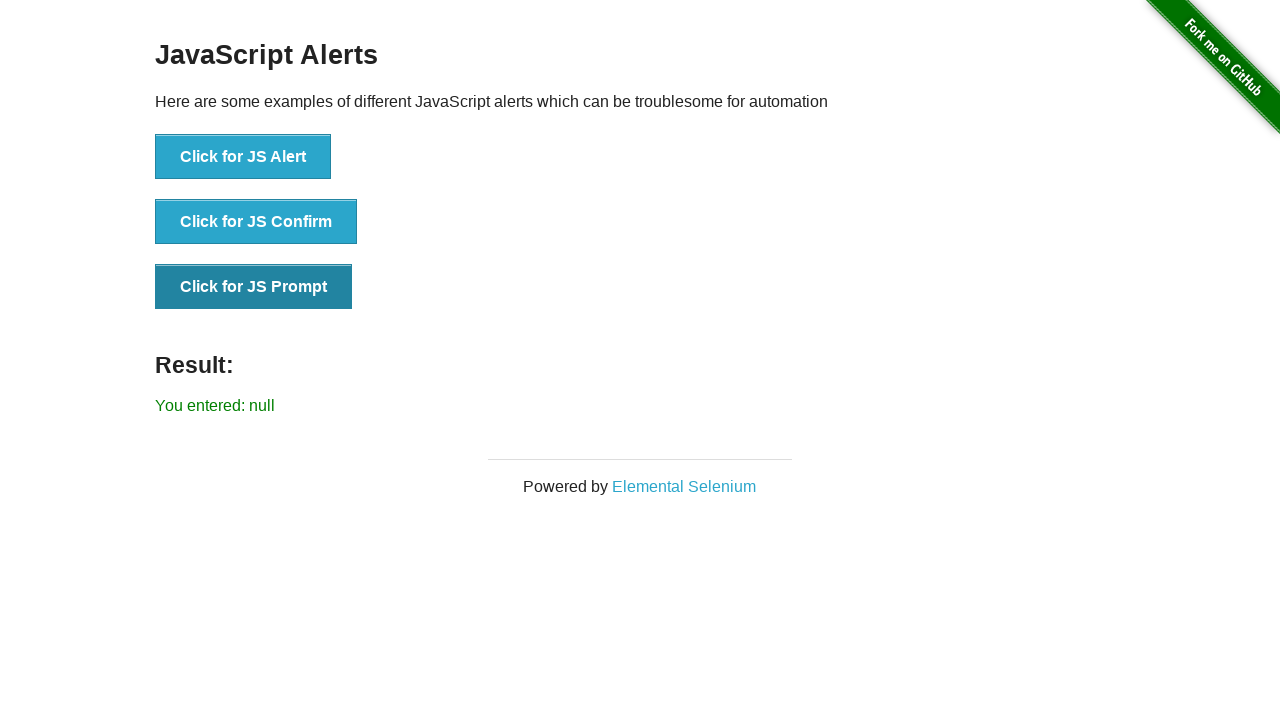

Clicked 'Click for JS Prompt' button and dismissed the dialog at (254, 287) on button:has-text('Click for JS Prompt')
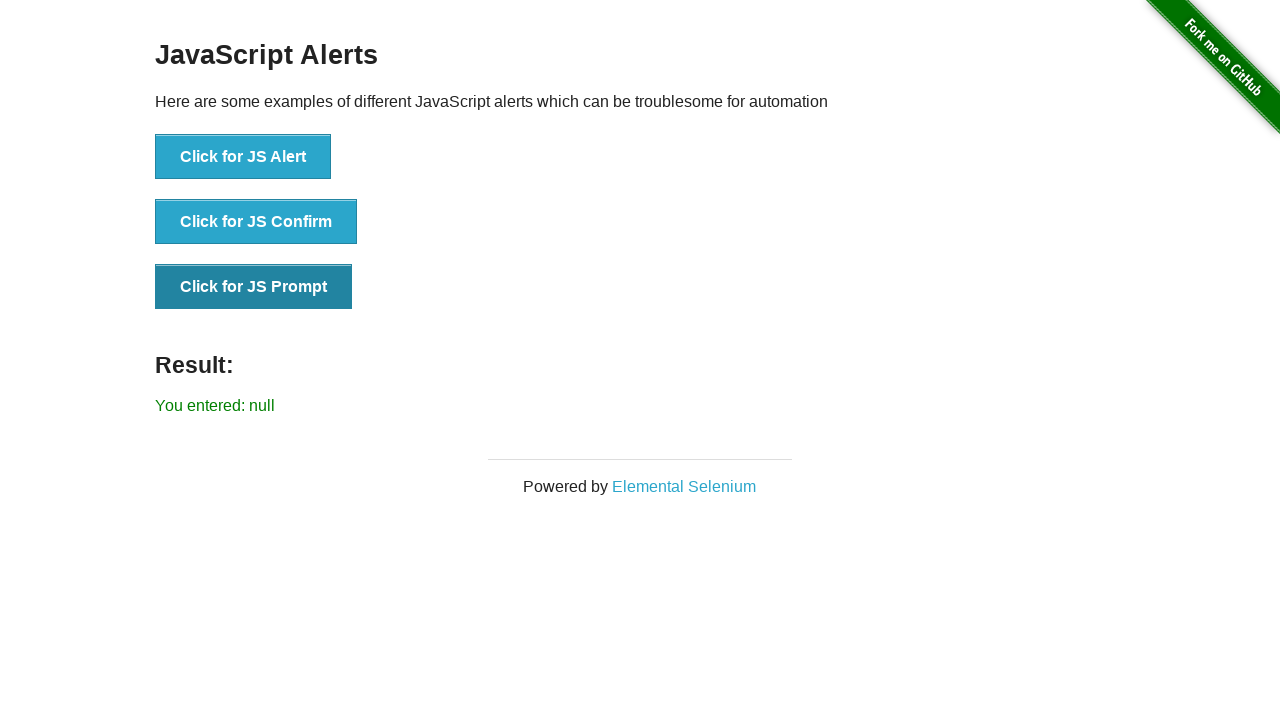

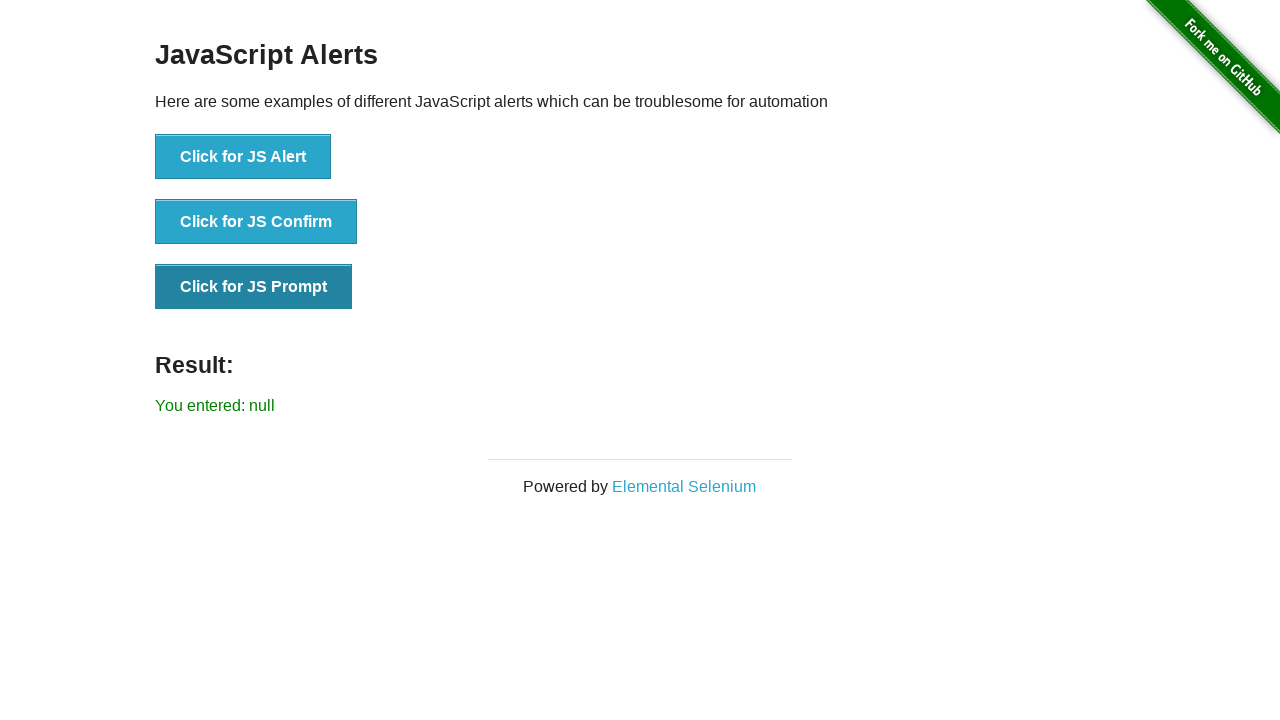